Tests the shopping cart functionality on BrowserStack demo e-commerce site by verifying the page title, adding a product to the cart, checking the cart opens, and verifying the correct product appears in the cart.

Starting URL: https://bstackdemo.com

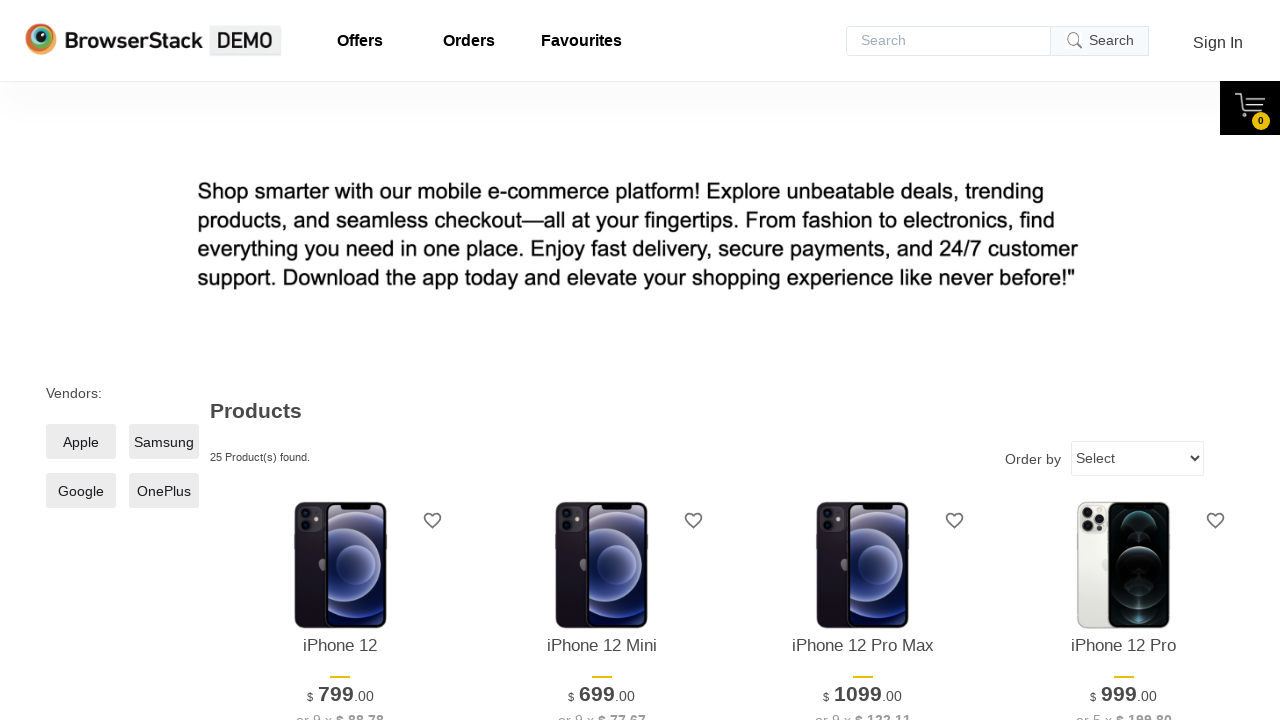

Page loaded with domcontentloaded state
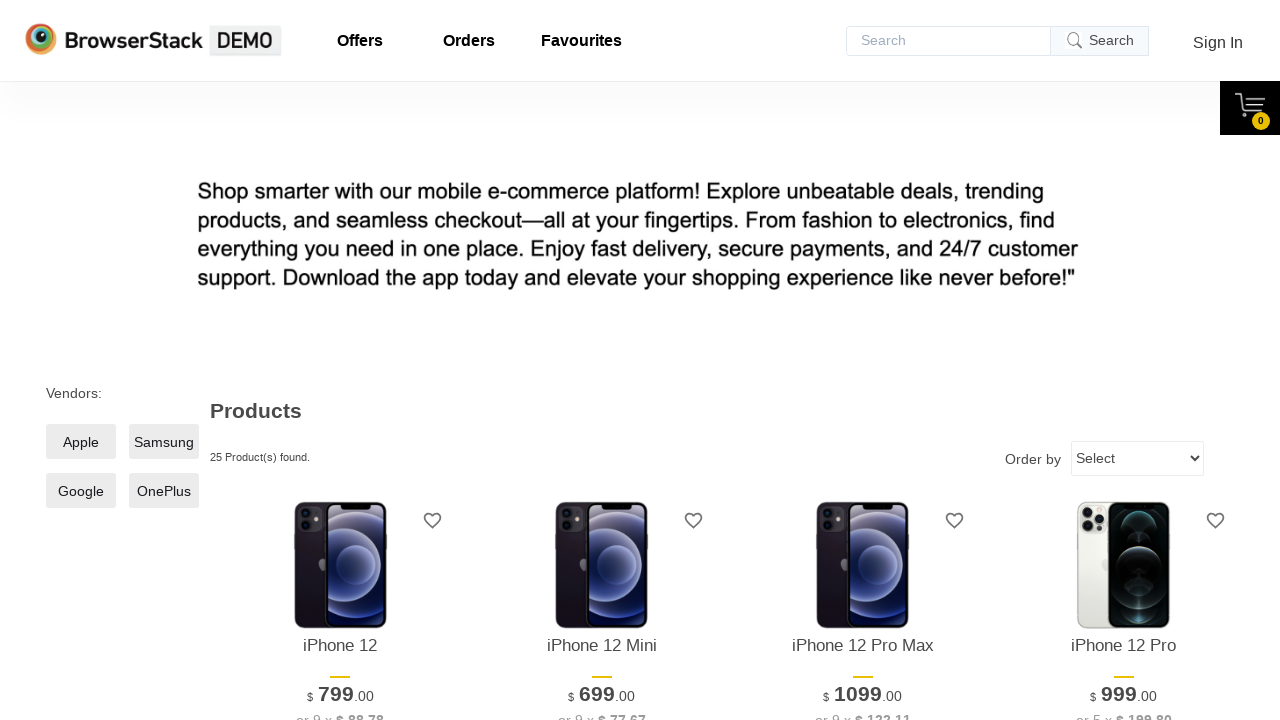

Verified page title is 'StackDemo'
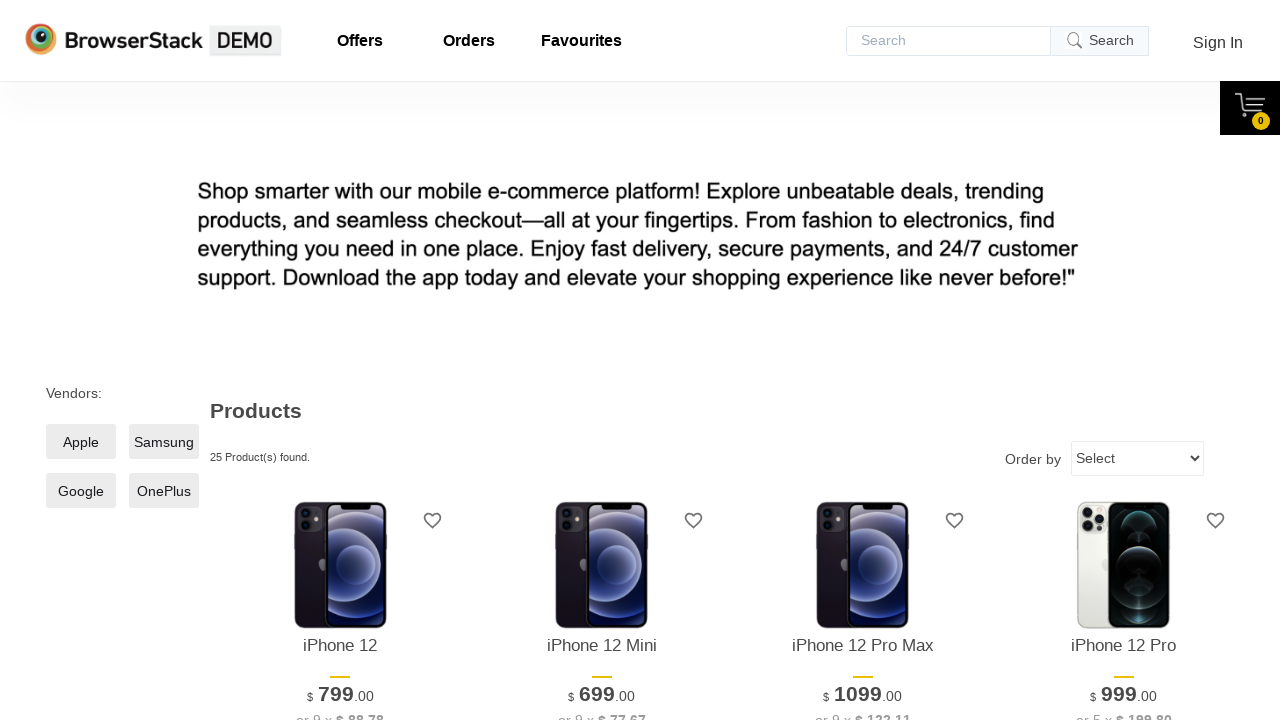

First product element is visible on the page
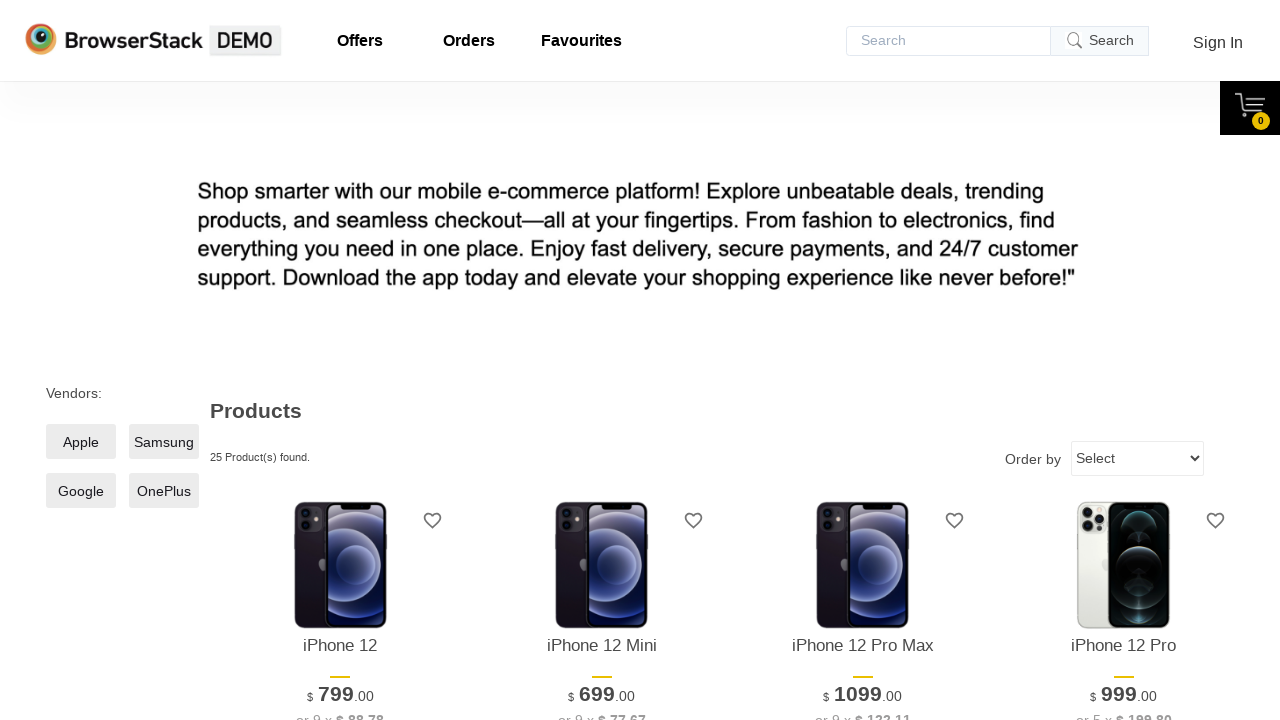

Retrieved product name from page: iPhone 12
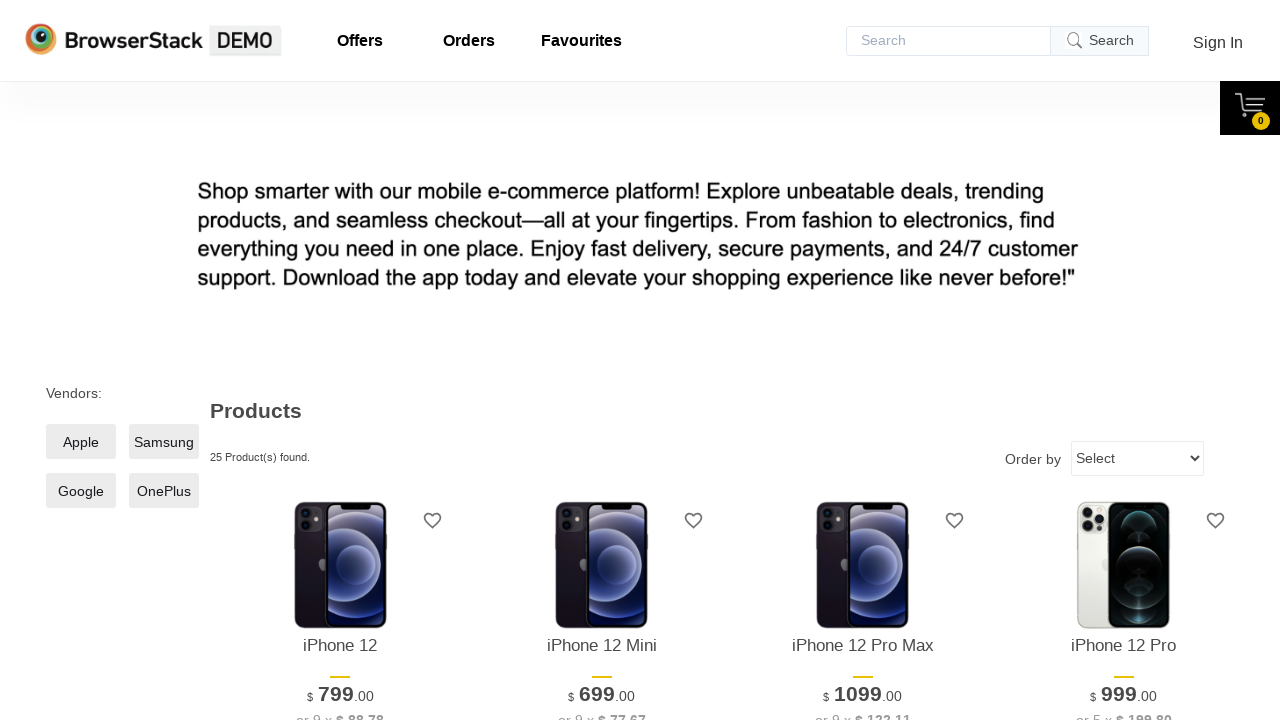

Add to cart button is visible for the first product
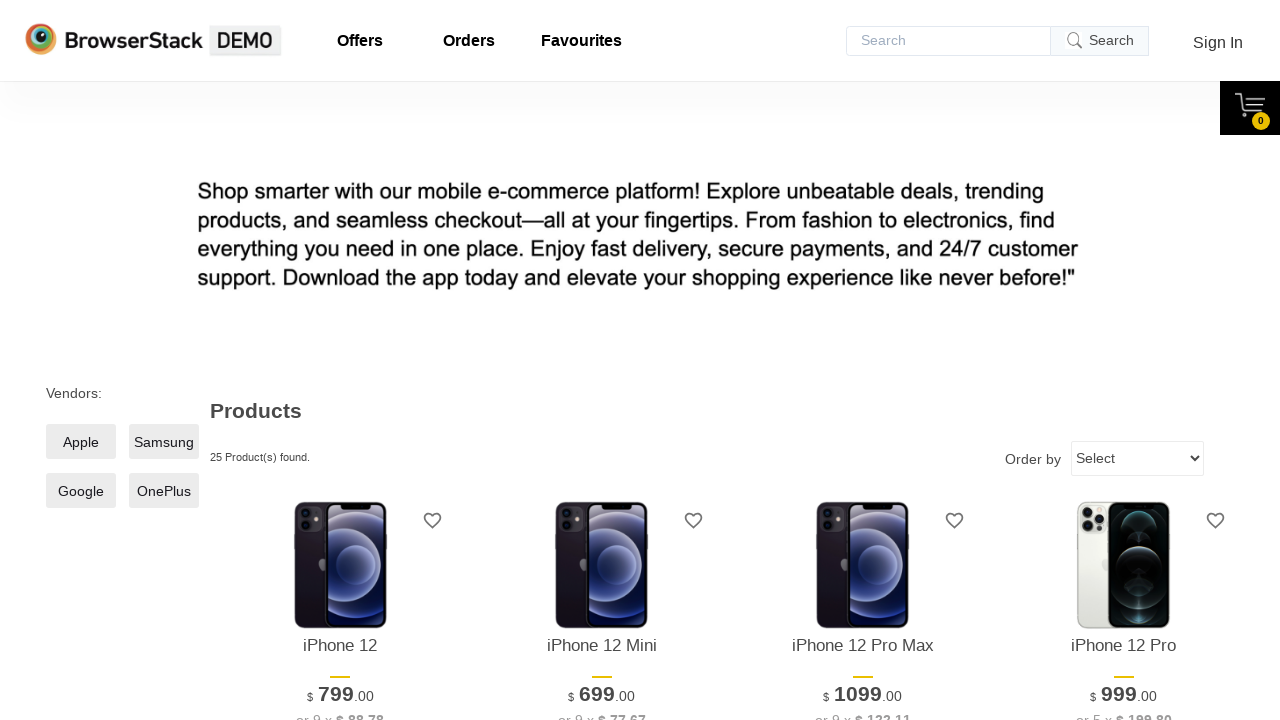

Clicked 'Add to cart' button for the first product at (340, 361) on xpath=//*[@id='1']/div[4]
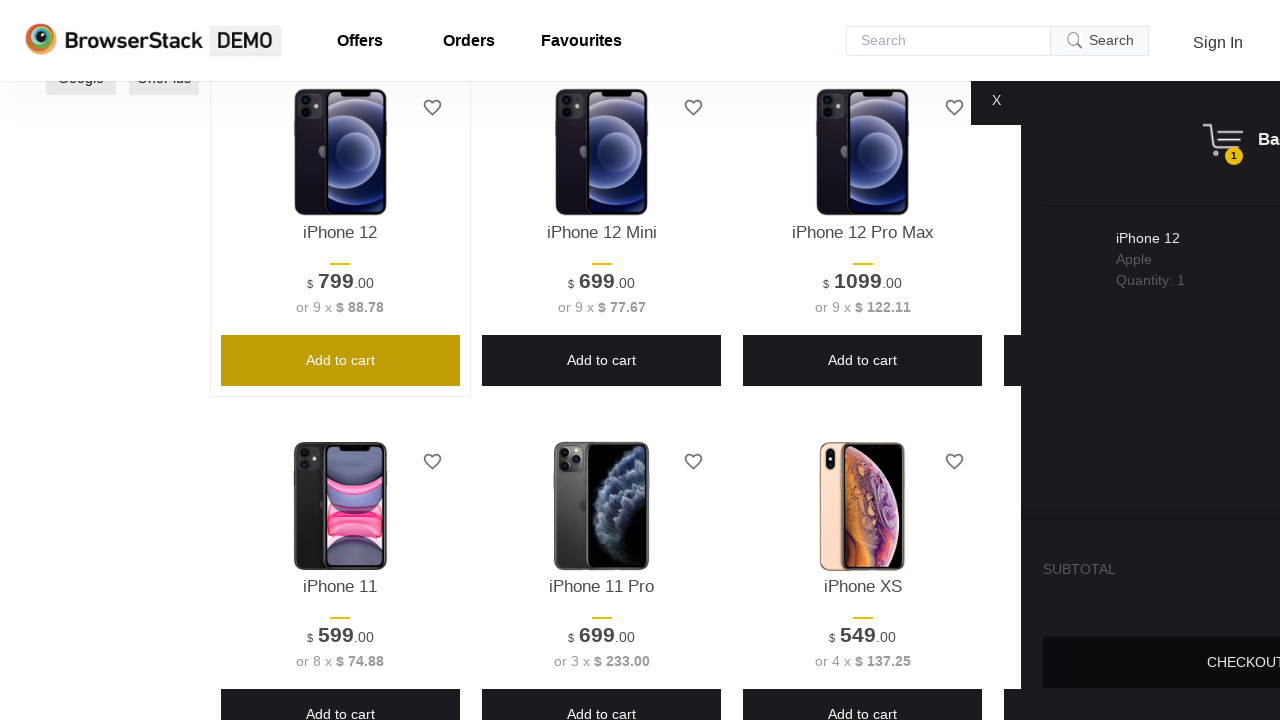

Verified shopping cart opened and content is visible
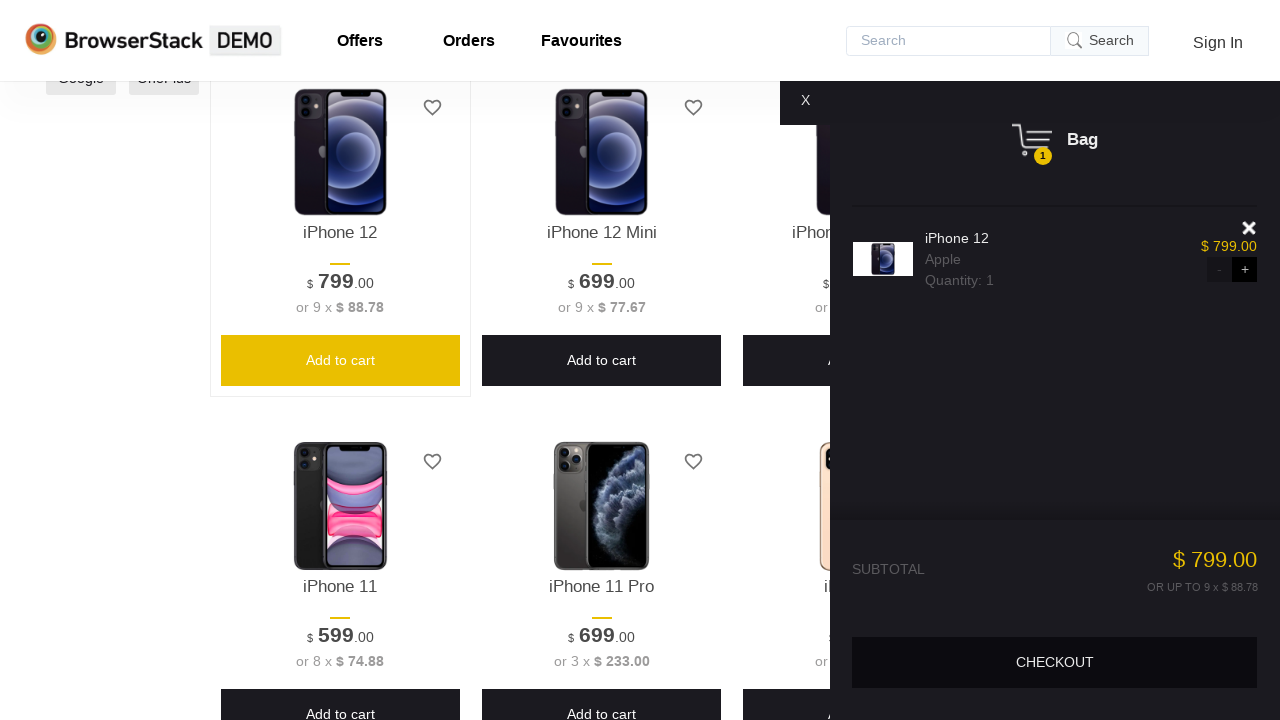

Retrieved product name from cart: iPhone 12
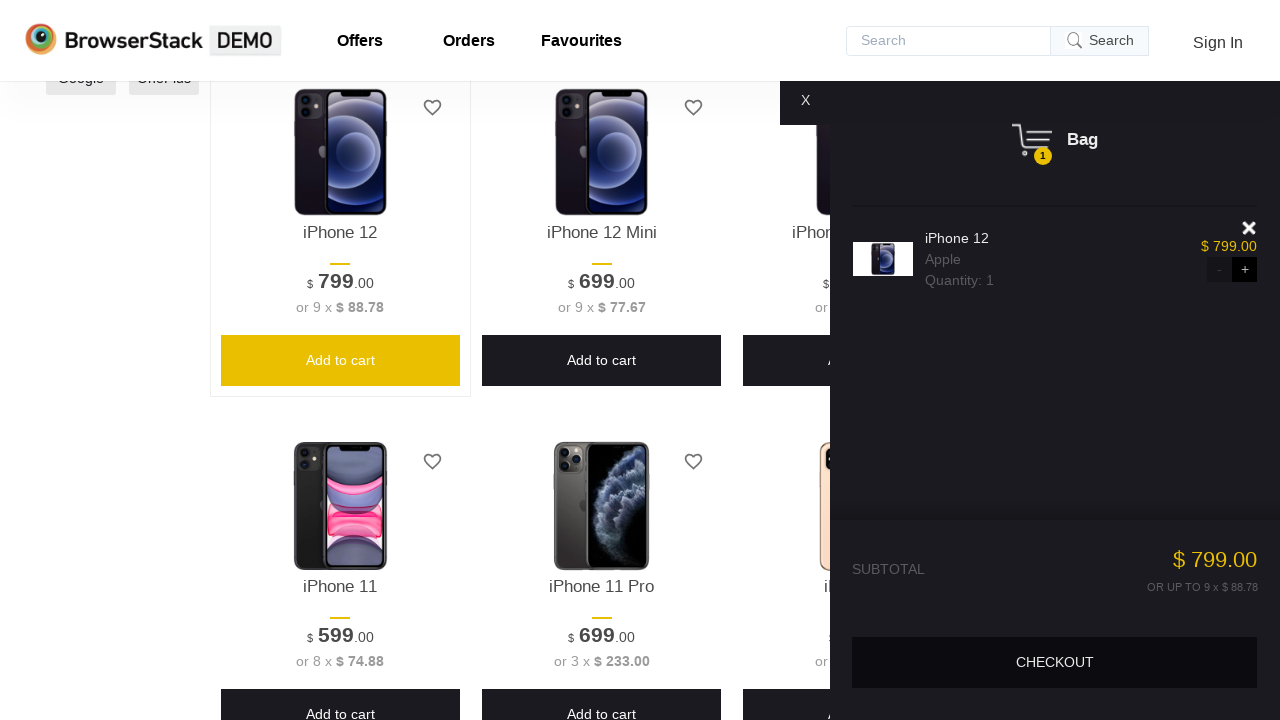

Verified that the correct product appears in the shopping cart
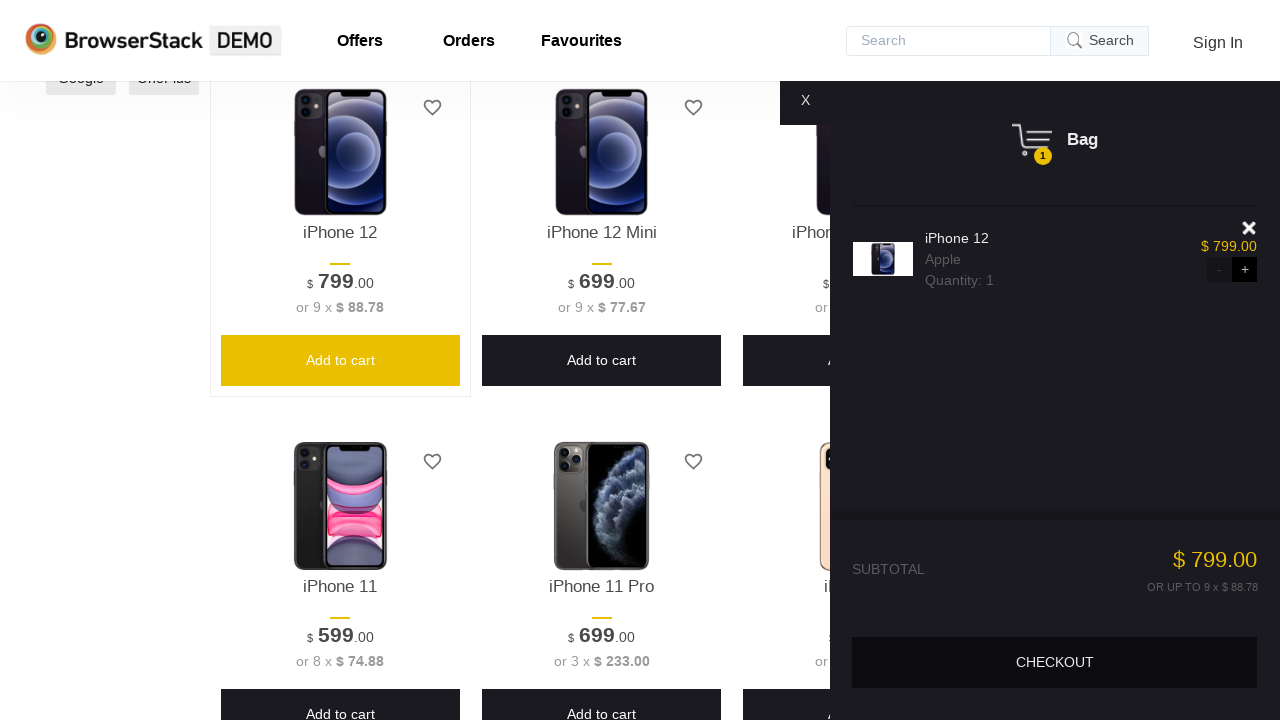

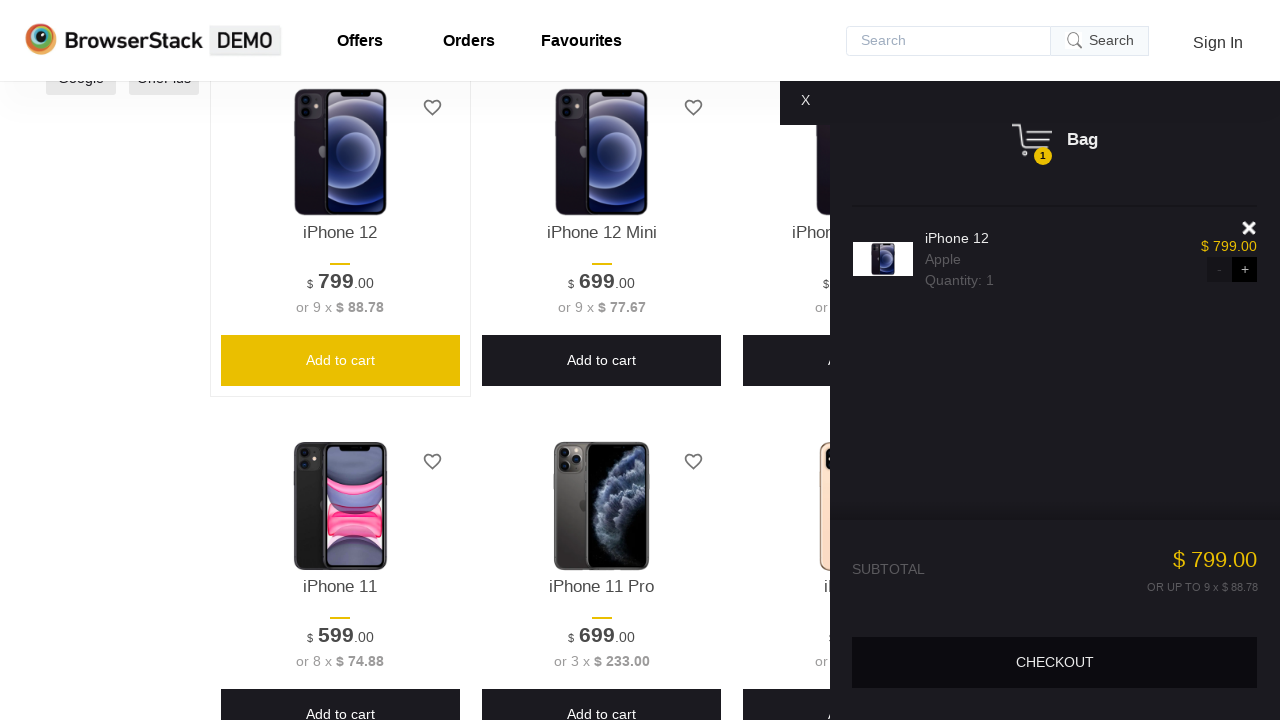